Tests double-click mouse interaction on an element and verifies the double-clicked status

Starting URL: https://selenium.dev/selenium/web/mouse_interaction.html

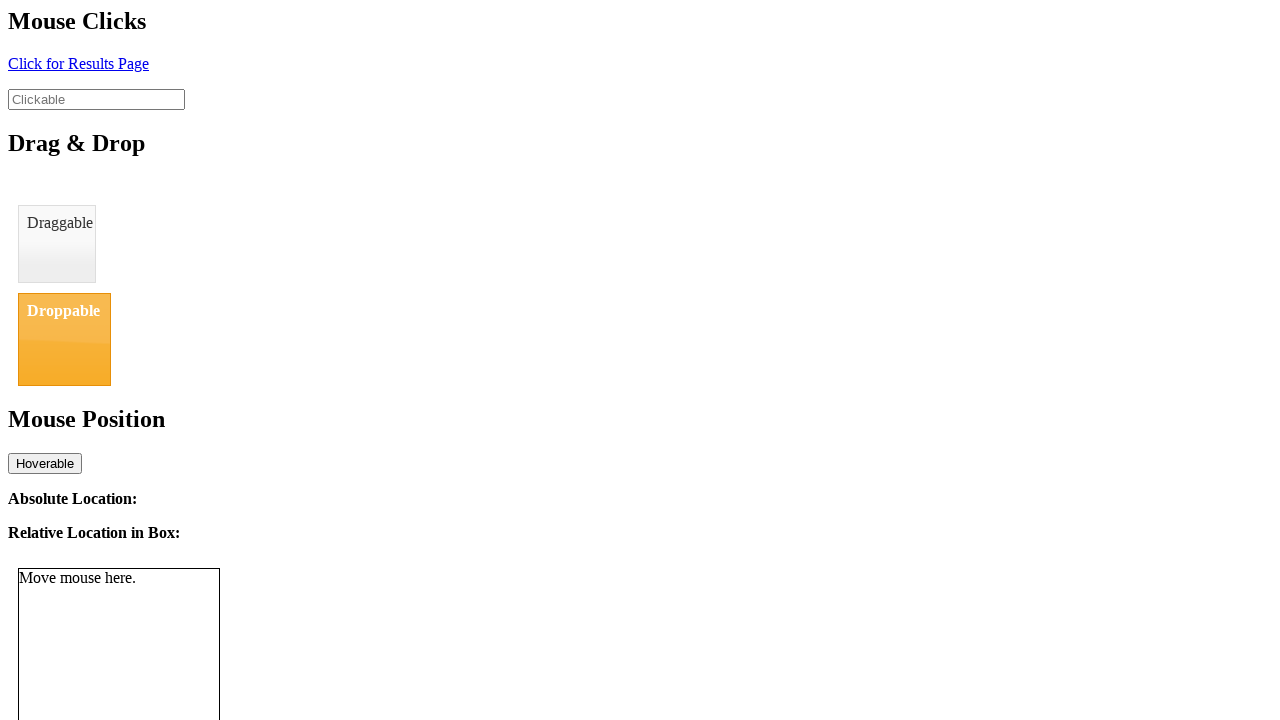

Double-clicked on the clickable element at (96, 99) on #clickable
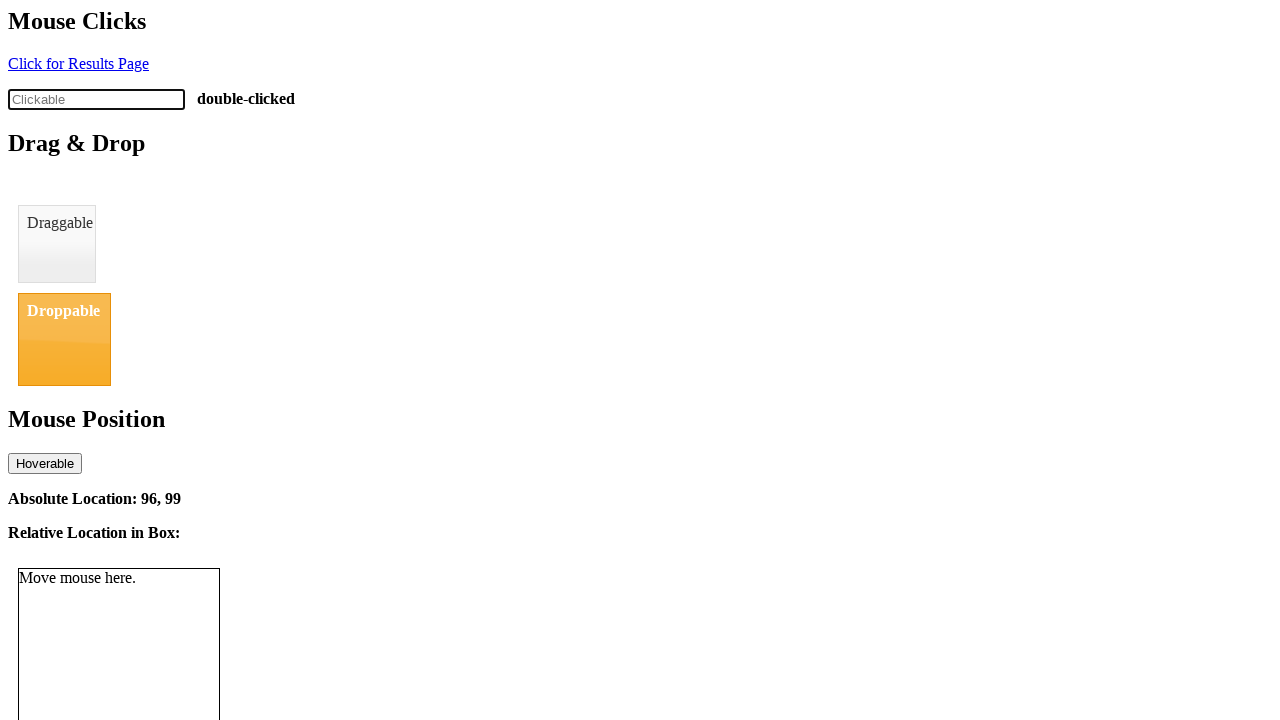

Verified that click status shows 'double-clicked'
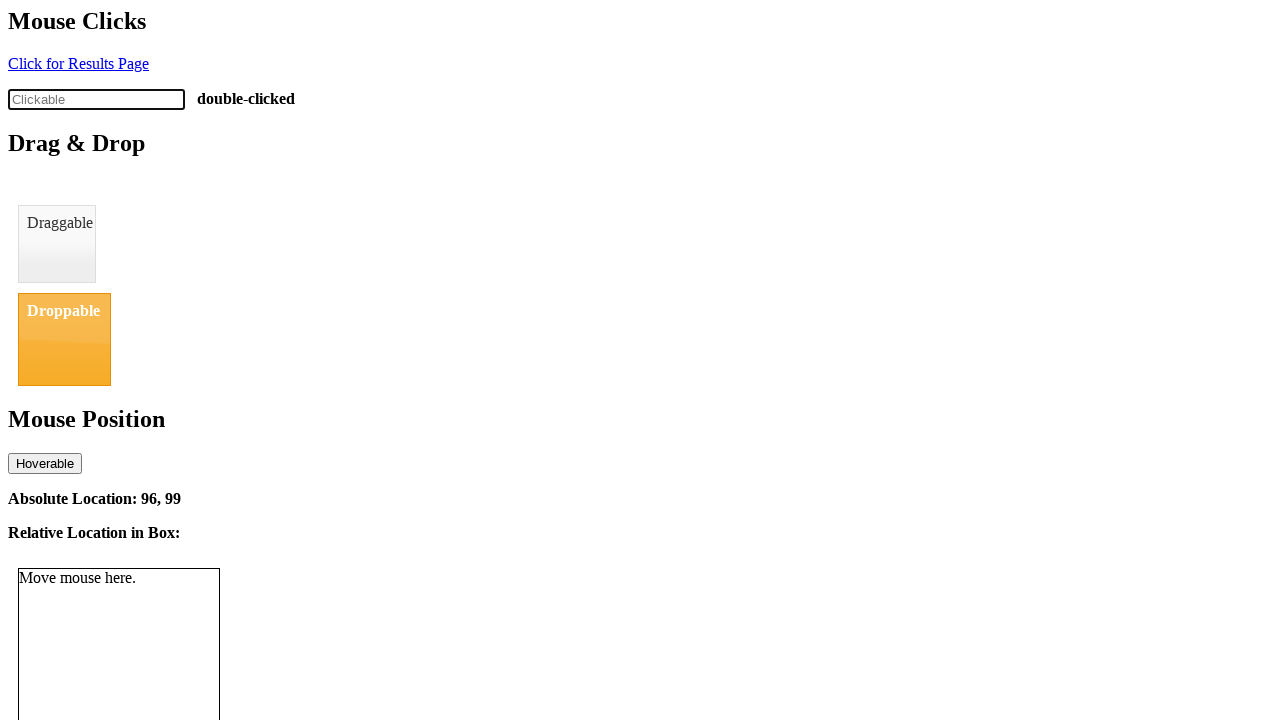

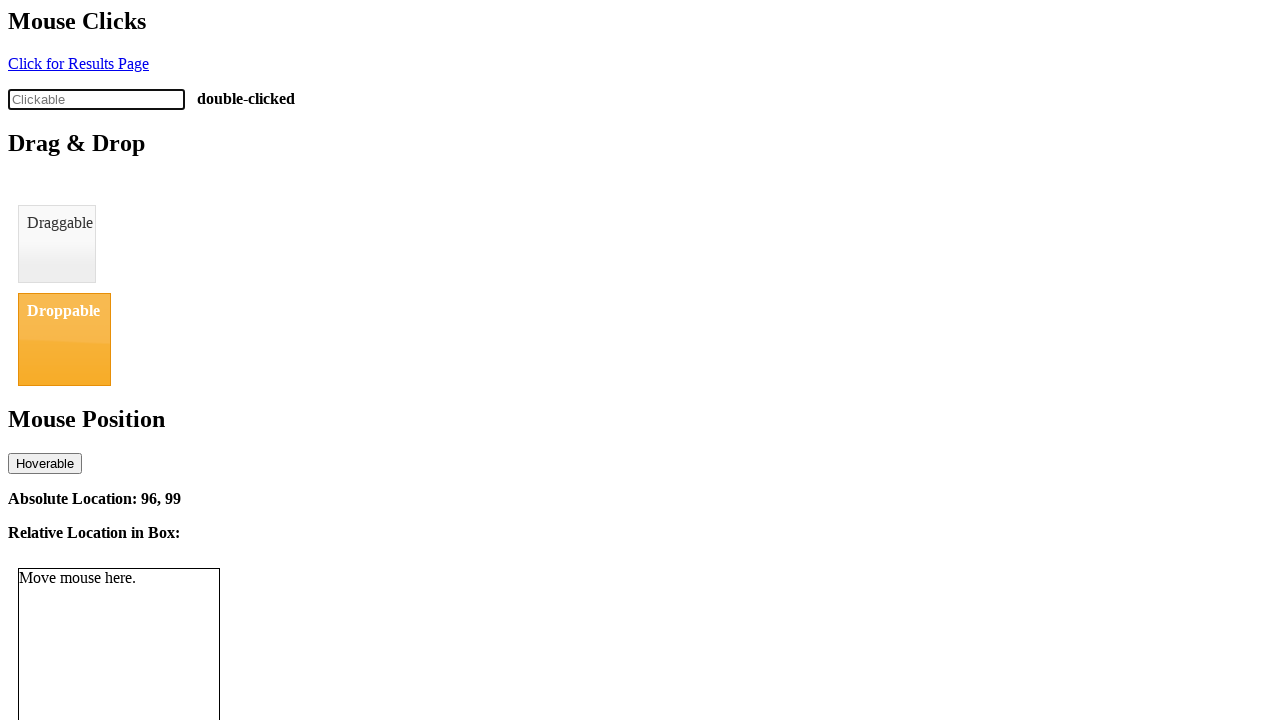